Tests radio button functionality by clicking on the "Hockey" radio button and verifying it becomes selected

Starting URL: https://practice.cydeo.com/radio_buttons

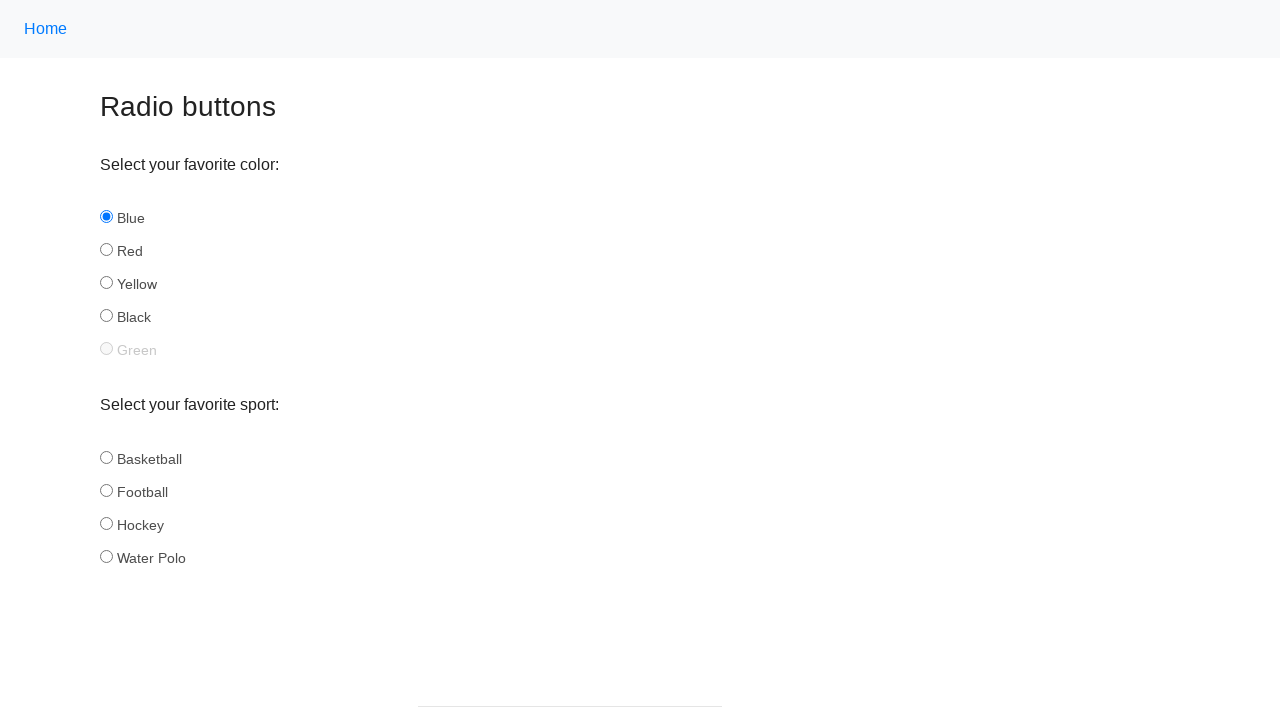

Navigated to radio buttons practice page
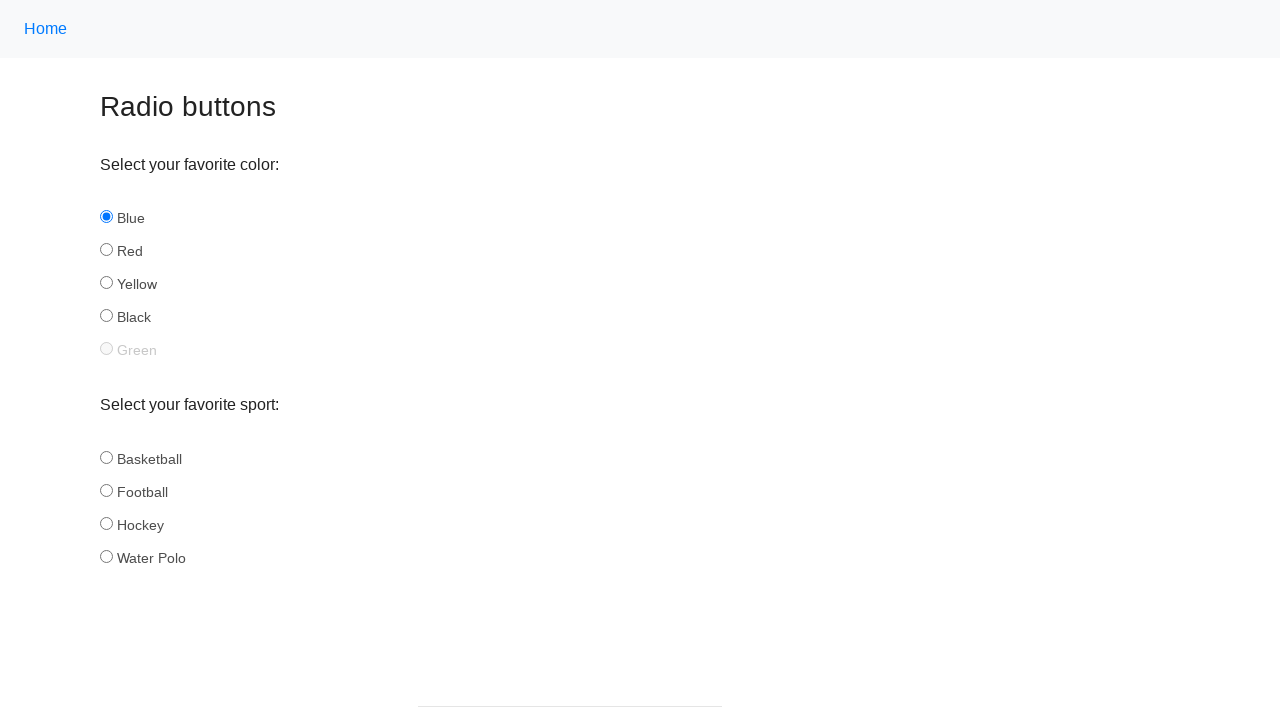

Clicked on the 'Hockey' radio button at (106, 523) on xpath=//input[@id='hockey']
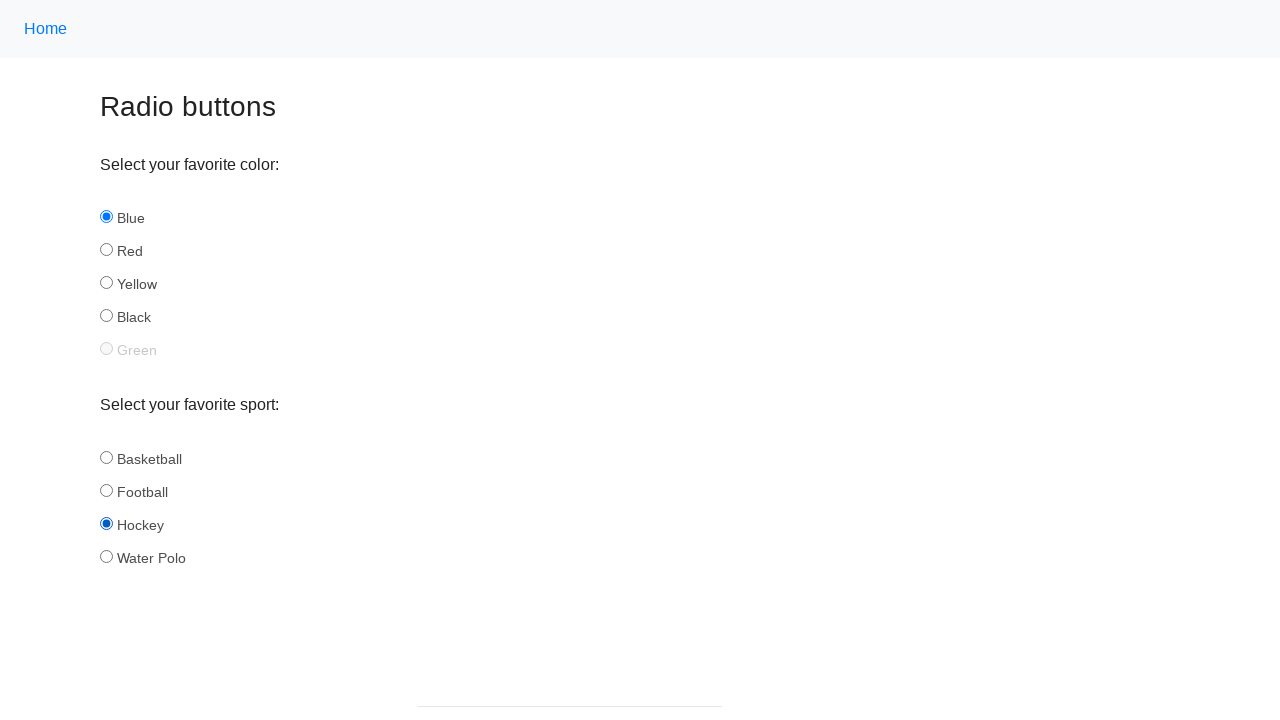

Located the Hockey radio button element
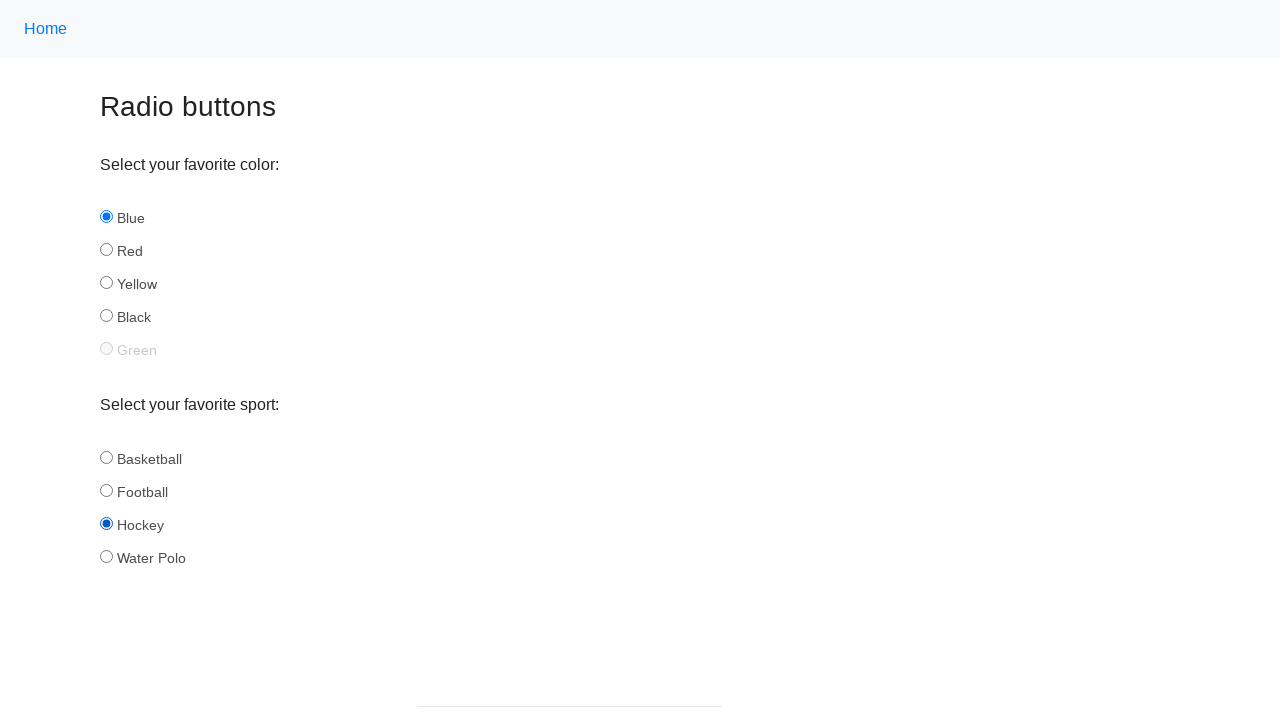

Verified that Hockey radio button is selected
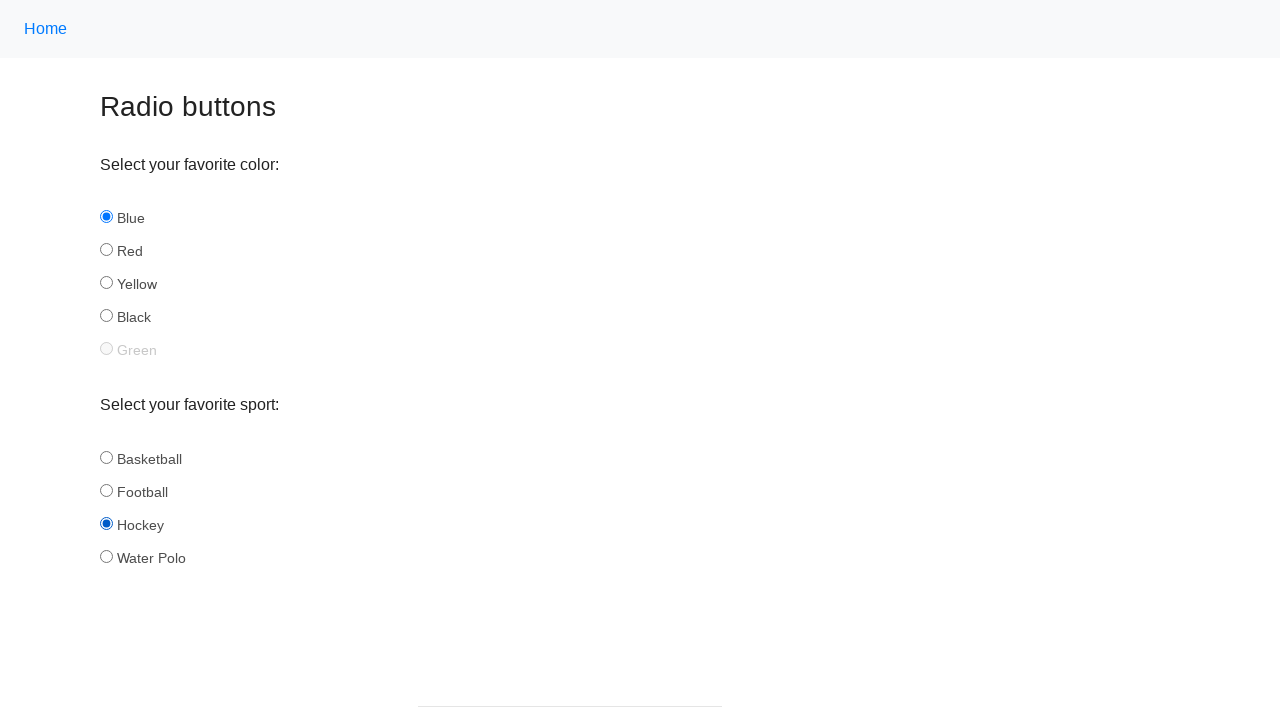

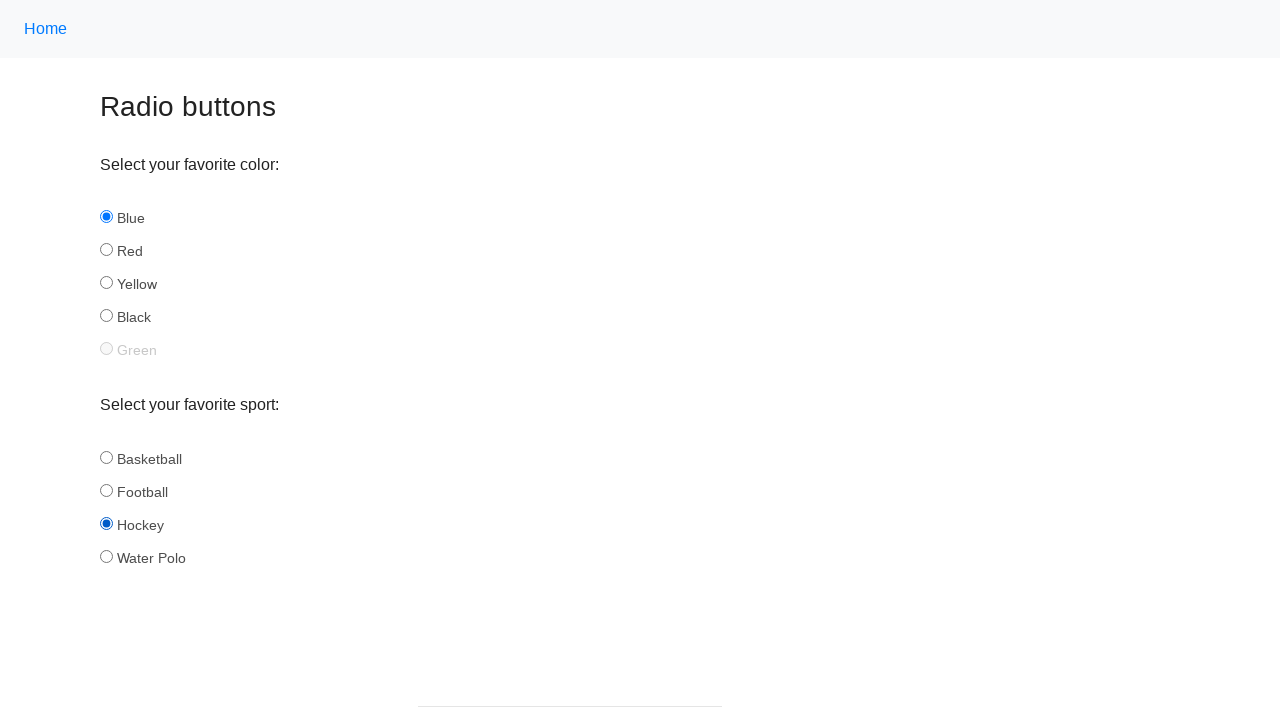